Tests the login form validation by clicking the proceed button without entering credentials and verifying the alert error message appears.

Starting URL: https://mail.rediff.com/cgi-bin/login.cgi

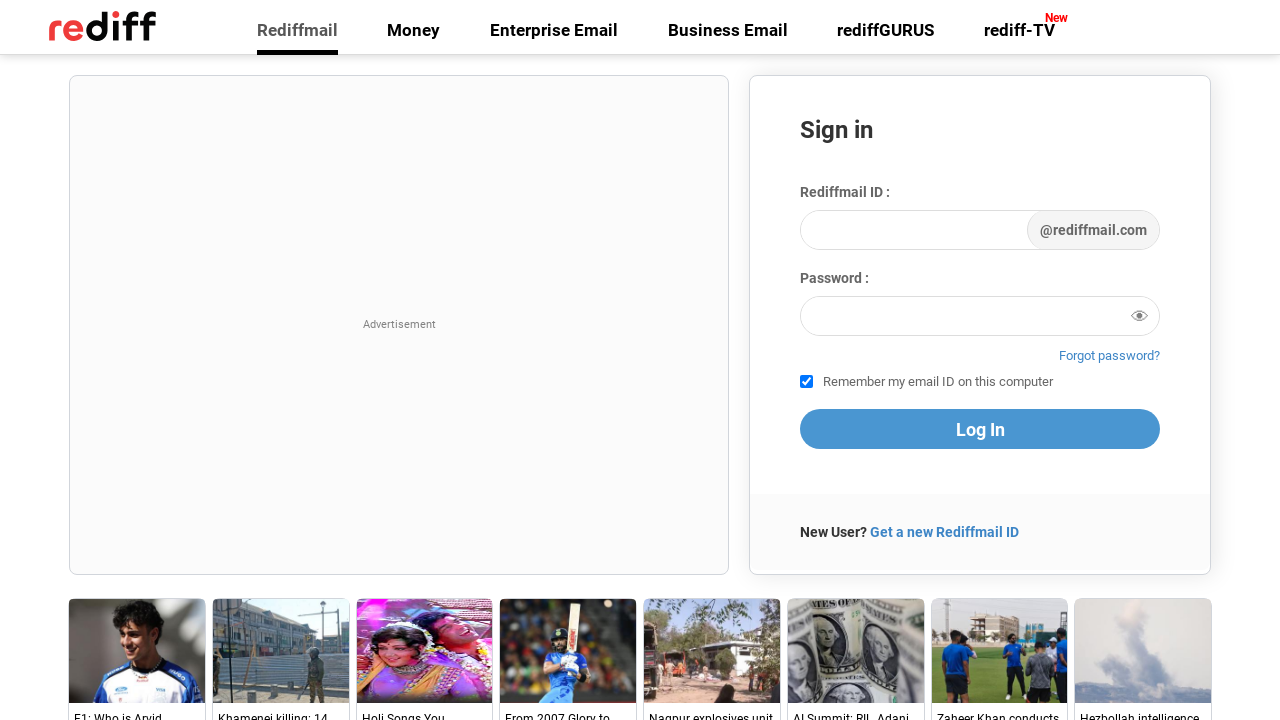

Clicked proceed button without entering credentials at (980, 429) on xpath=//button[@name='proceed']
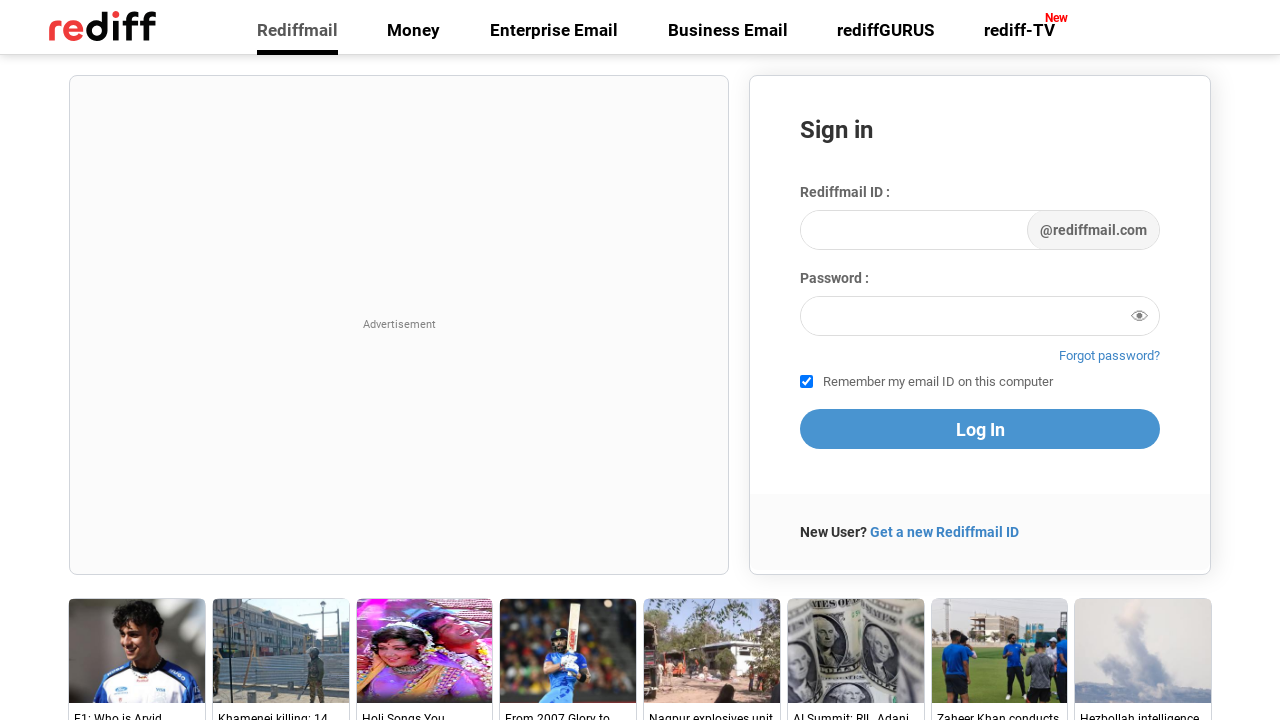

Set up initial dialog handler to accept alerts
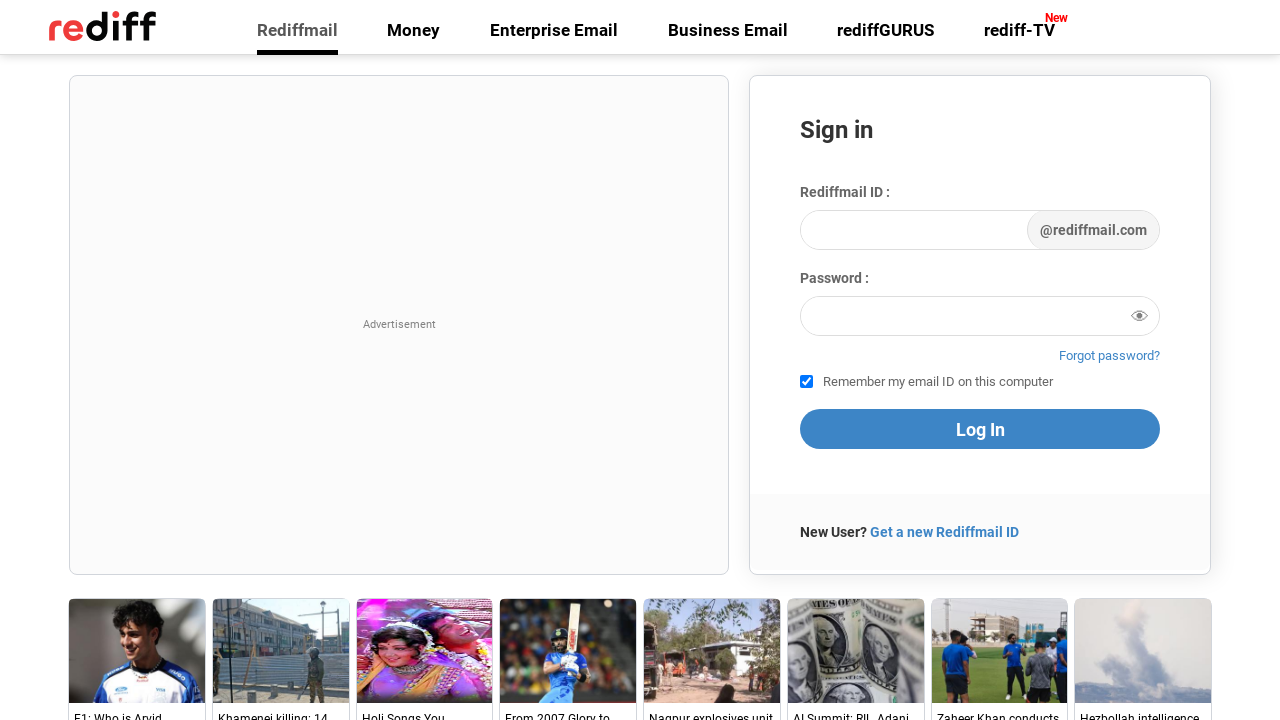

Set up validation dialog handler to verify alert message
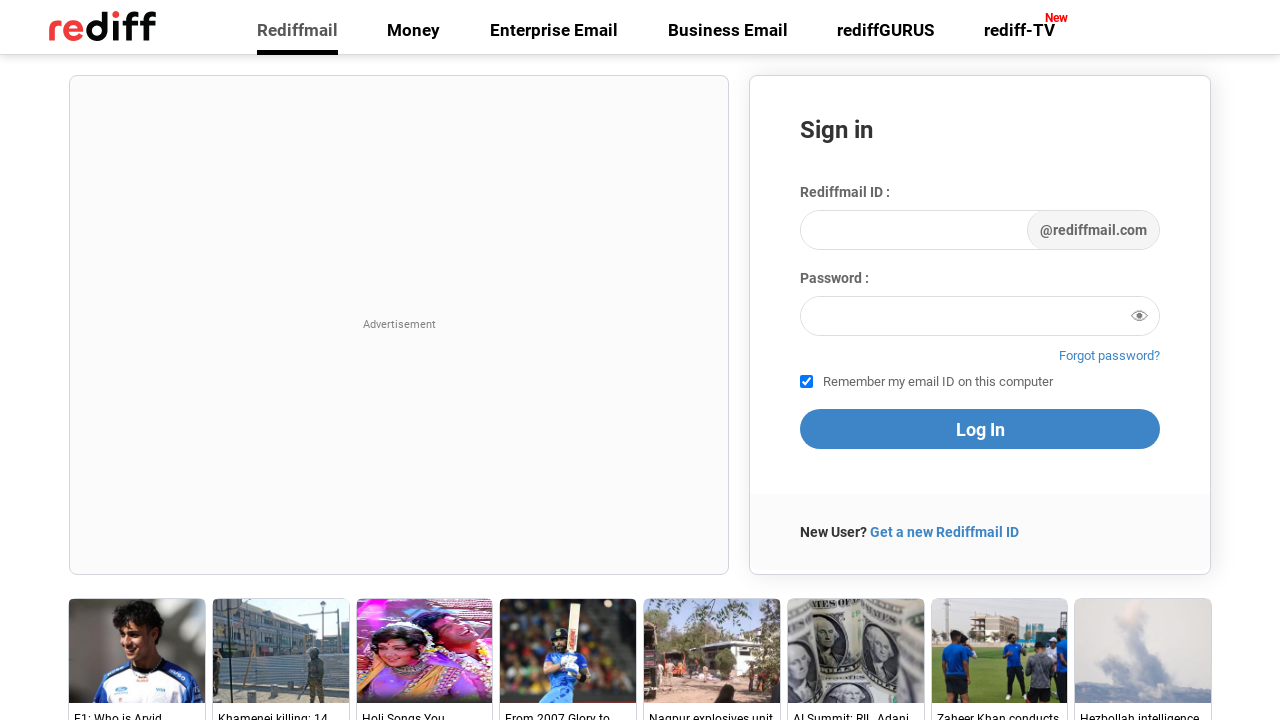

Clicked proceed button to trigger validation alert at (980, 429) on button[name='proceed']
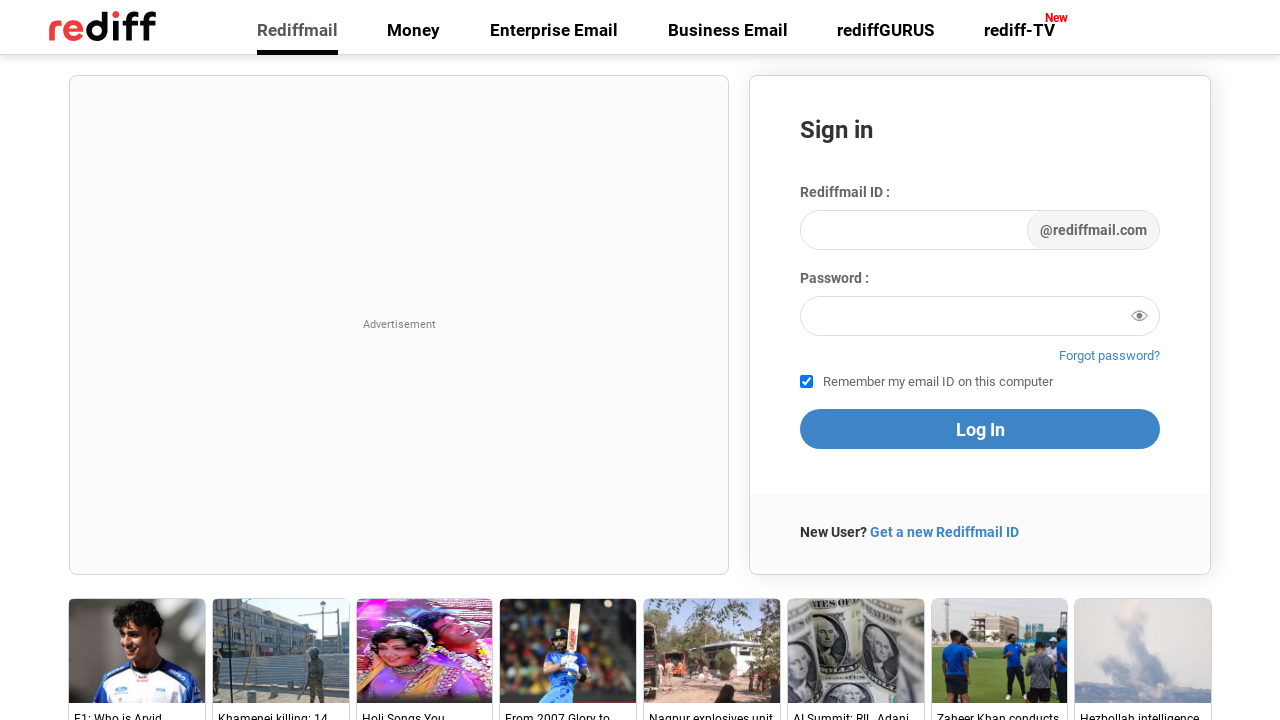

Alert validation message verified and dialog accepted
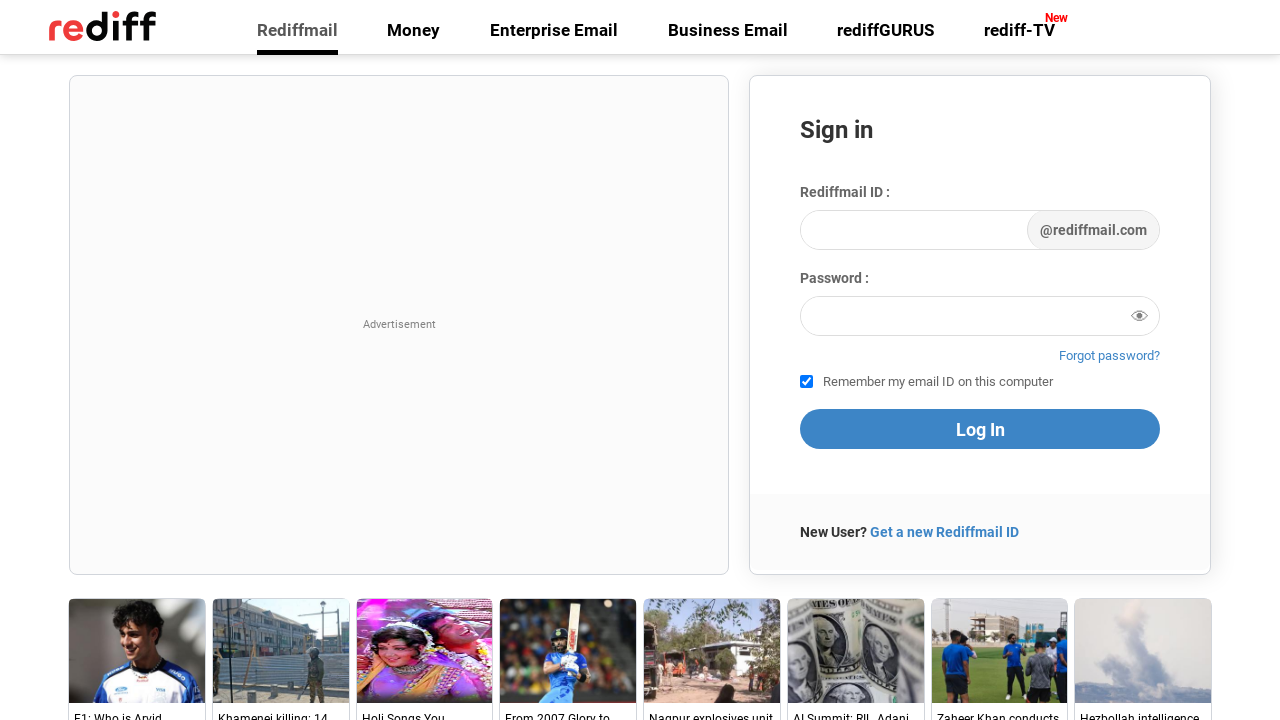

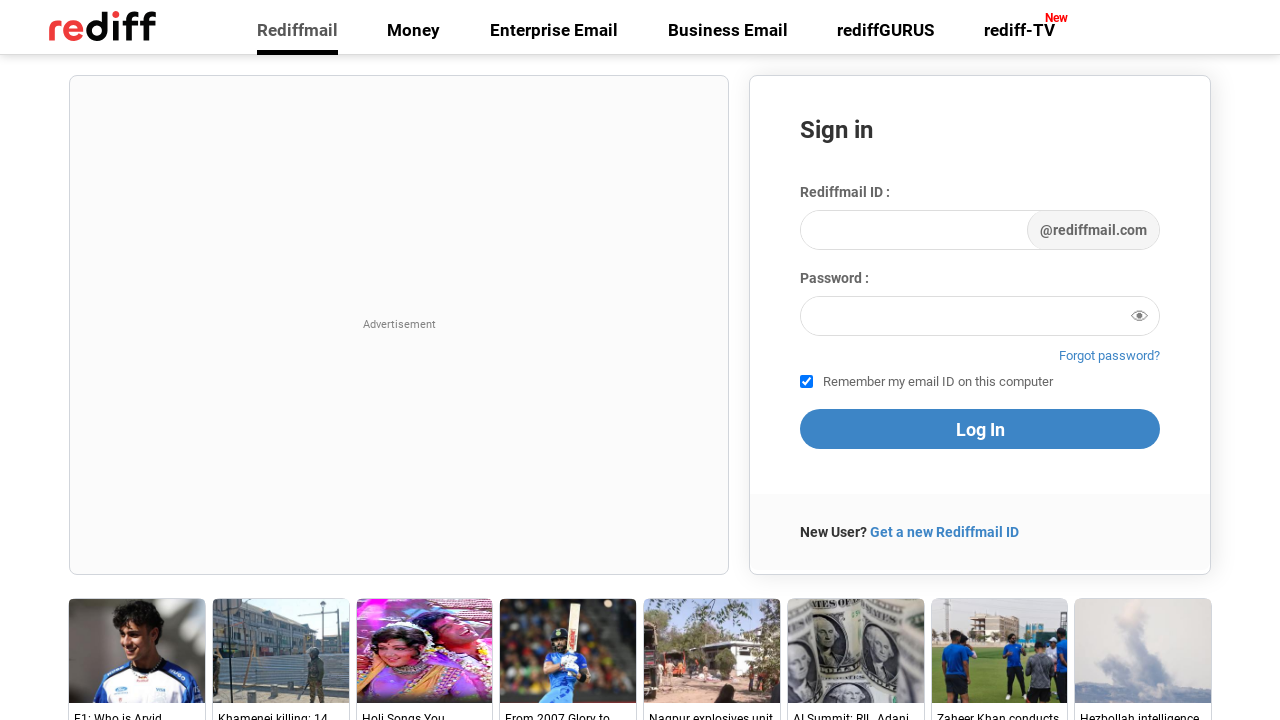